Tests scrolling functionality by scrolling to a specific element on the Selenium website and verifying it's visible in the viewport

Starting URL: https://www.selenium.dev/

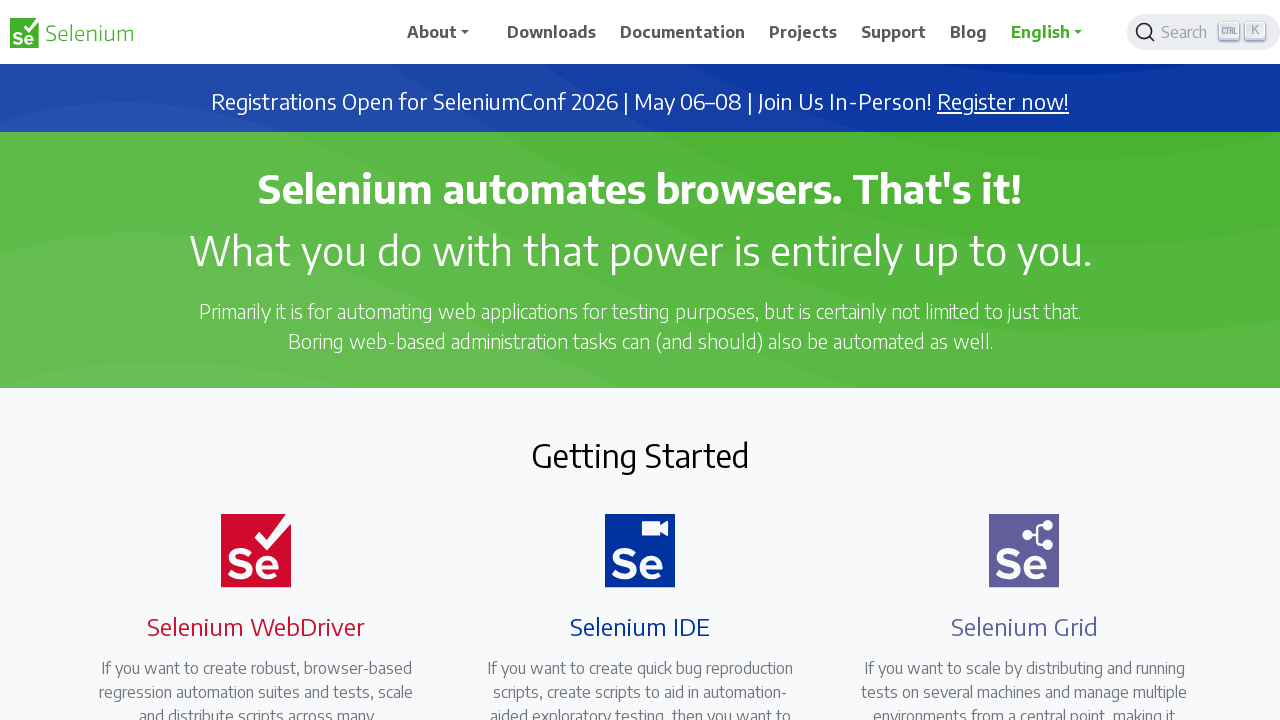

Located the 'Learn More' button on Selenium website
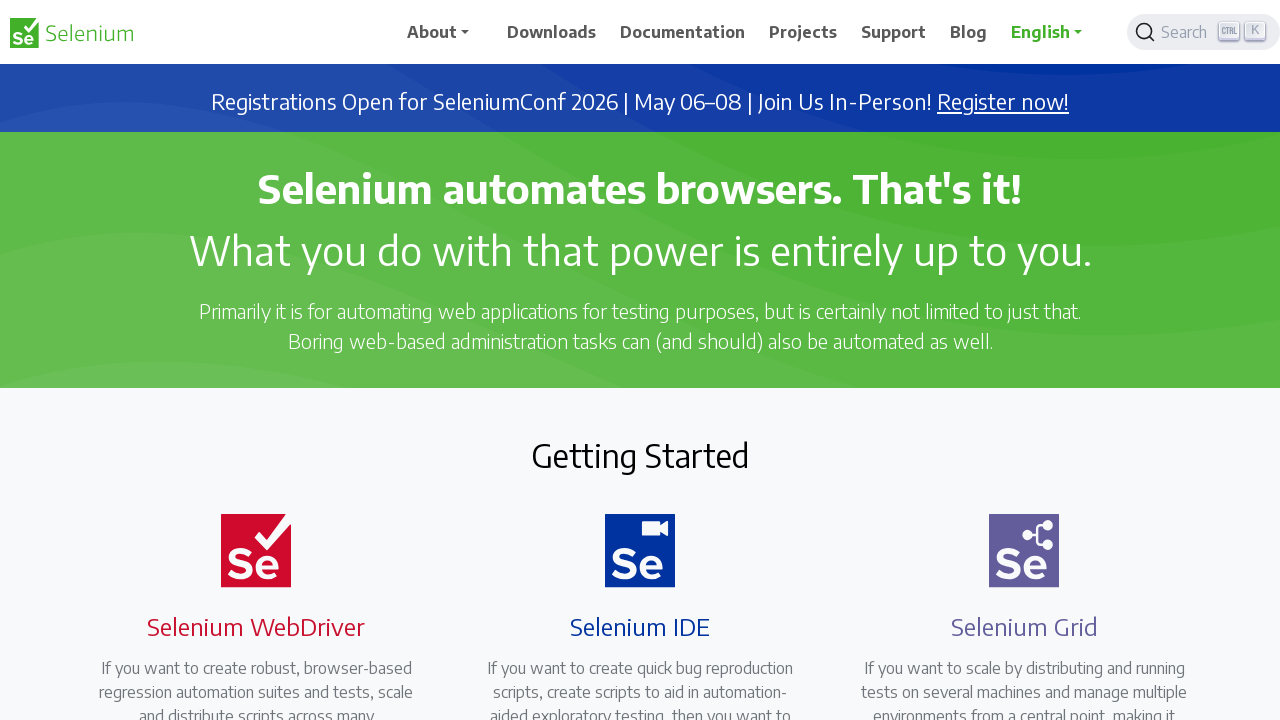

Retrieved bounding box of the 'Learn More' button
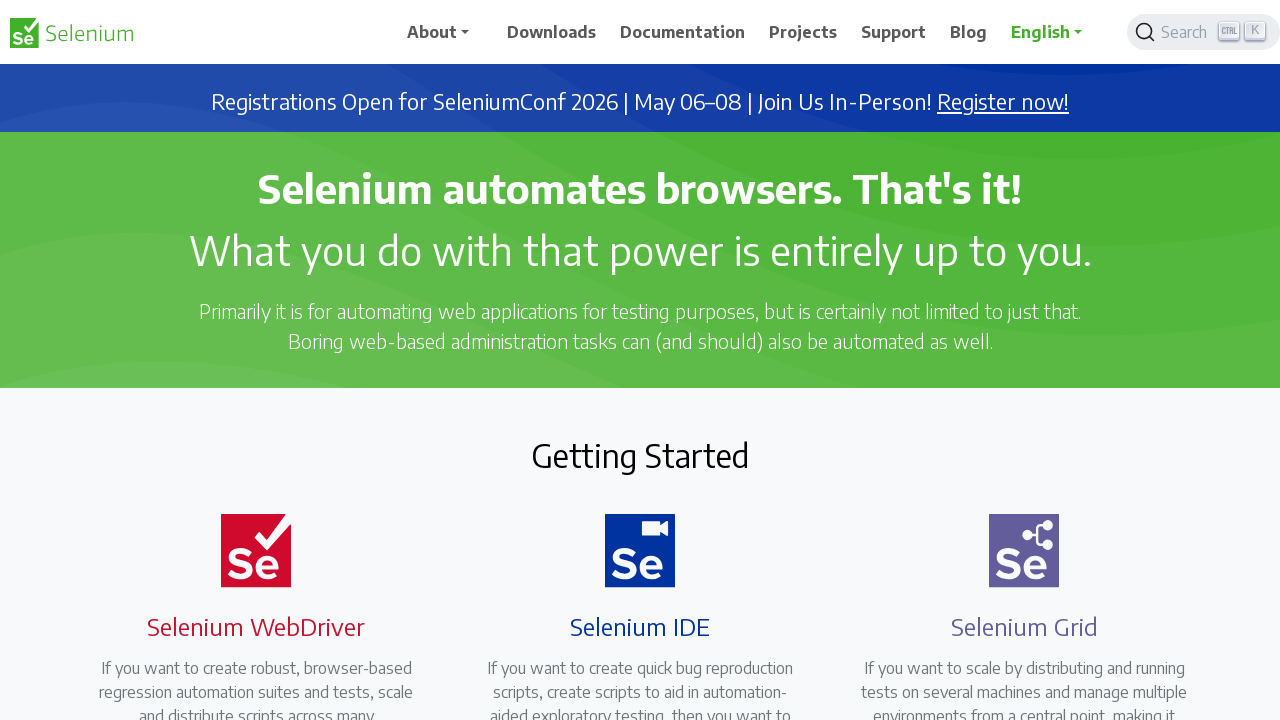

Extracted y-coordinate value: 2357.90625
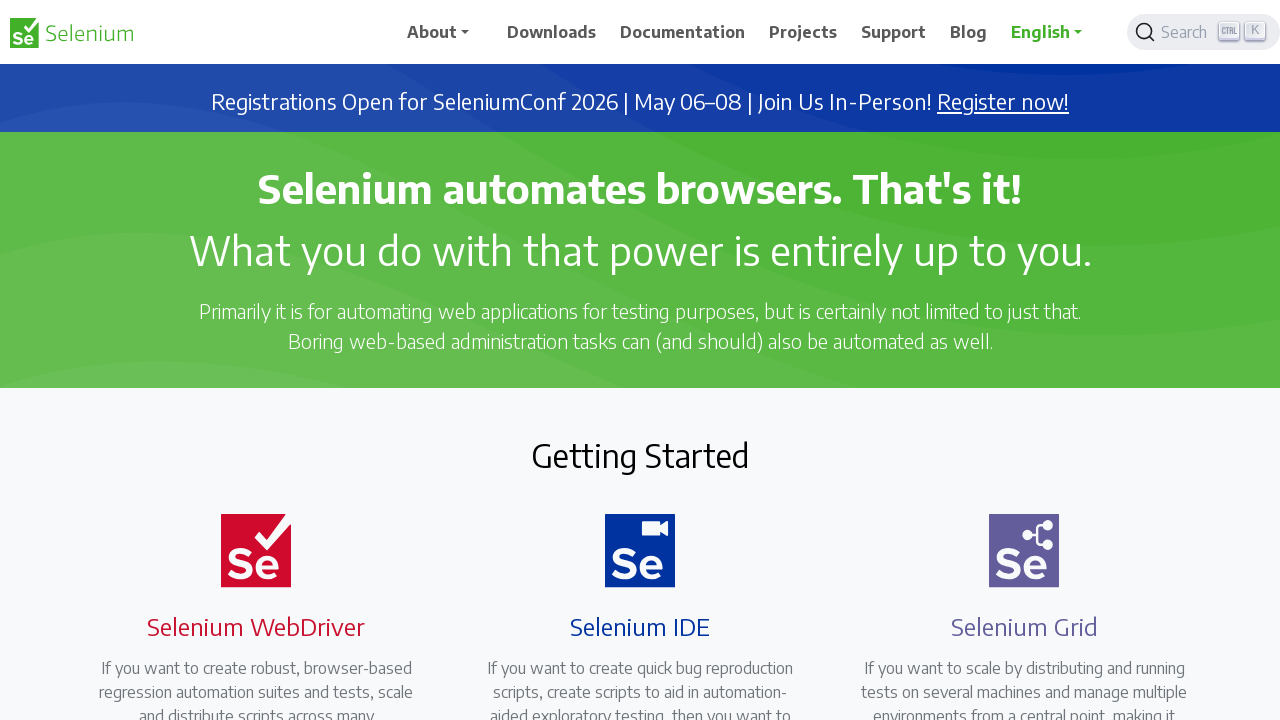

Scrolled page vertically by 2357.90625 pixels to bring button into view
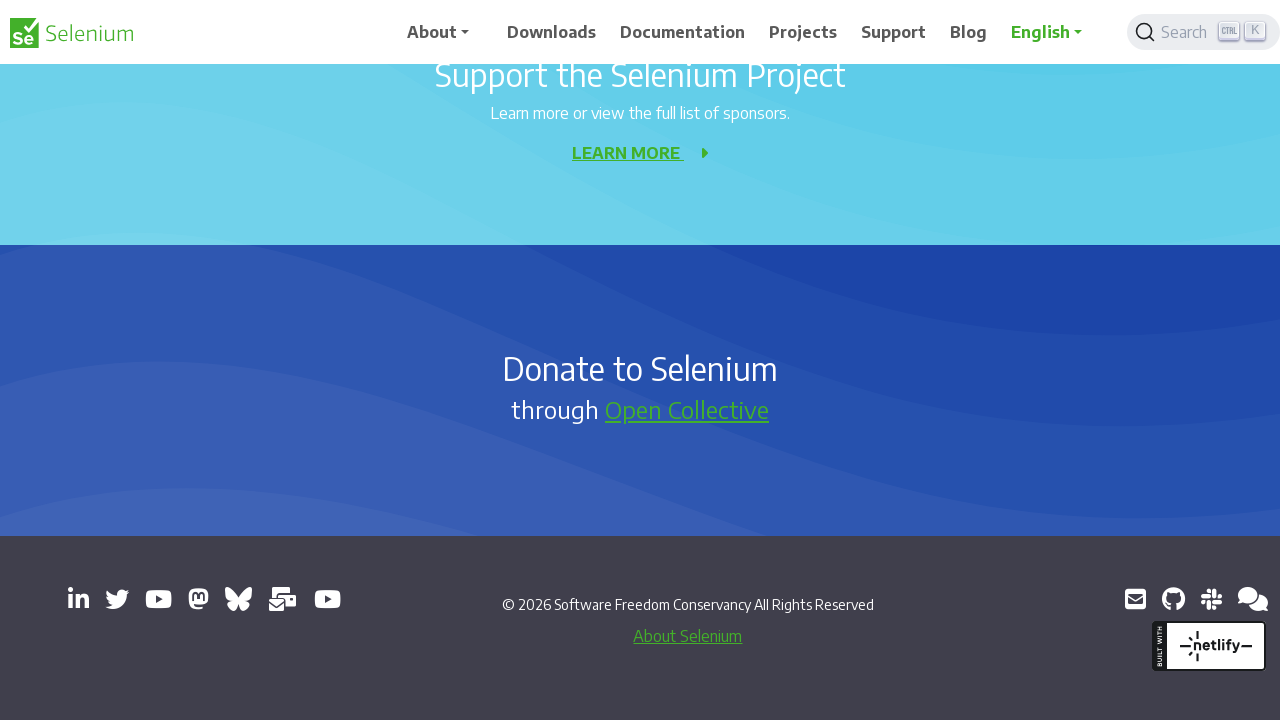

Verified that the 'Learn More' button is now visible in the viewport
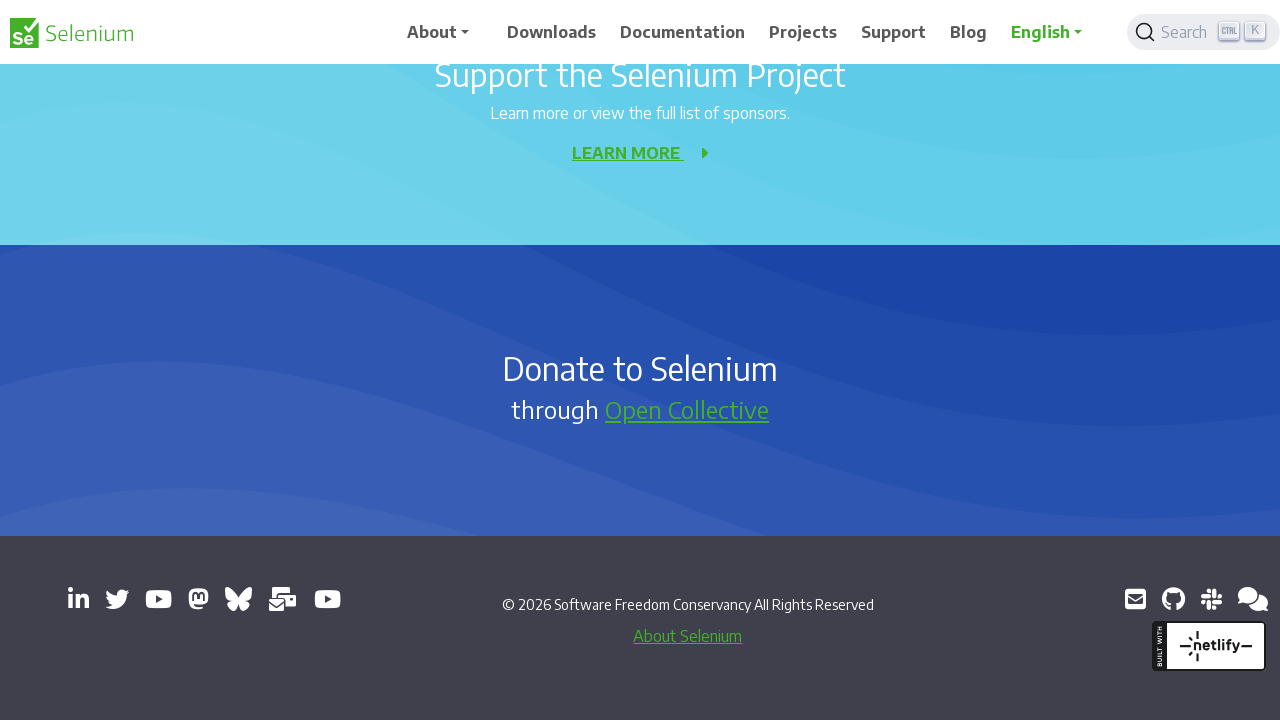

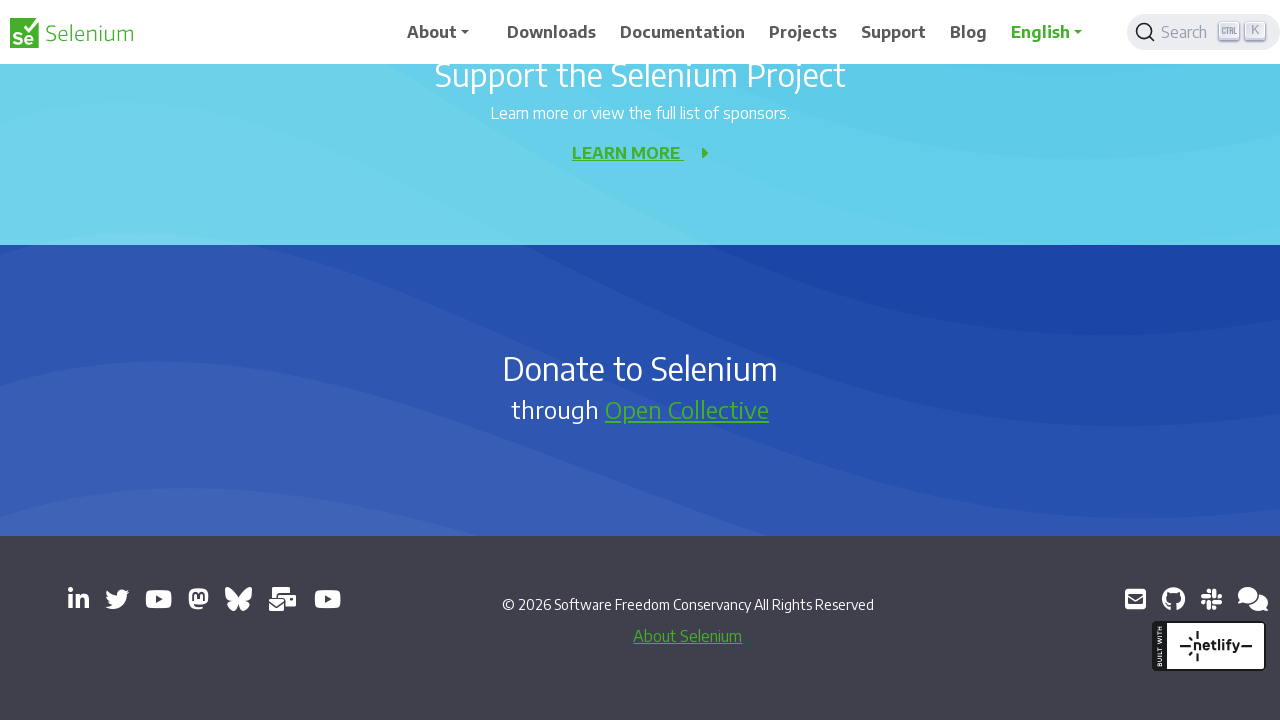